Tests login form validation by entering invalid password and verifying the error message

Starting URL: http://the-internet.herokuapp.com/login

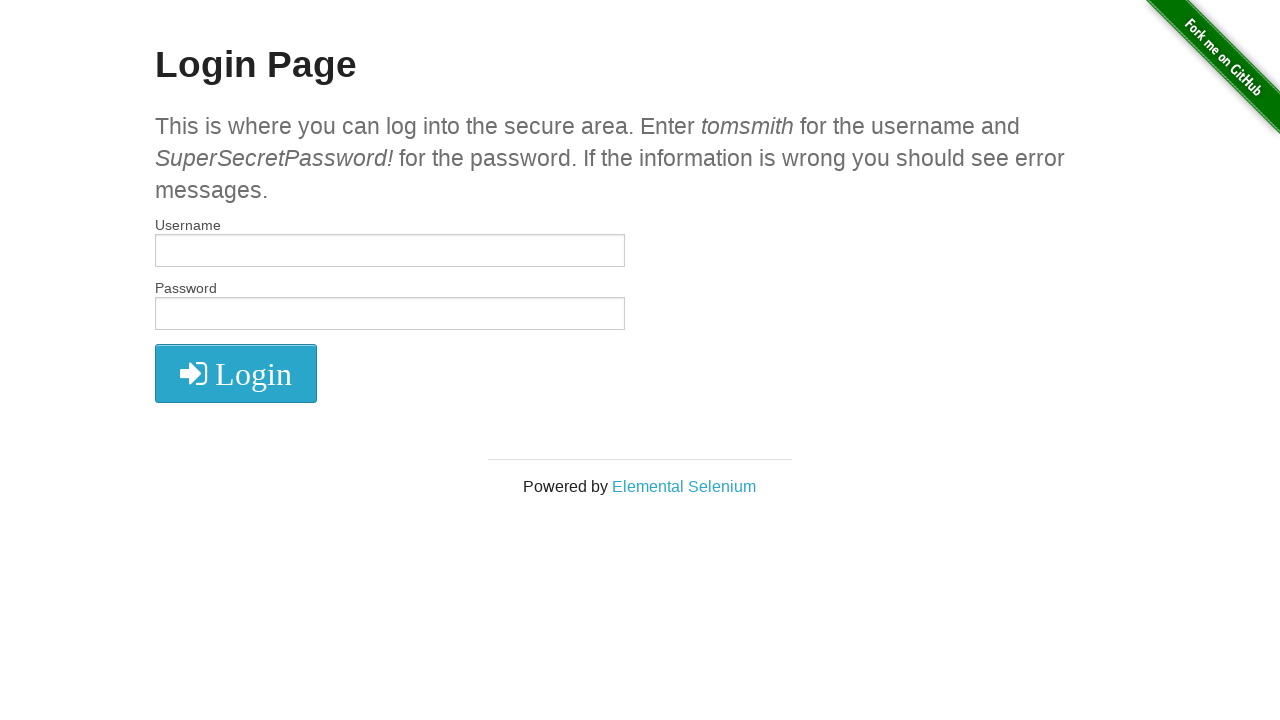

Filled username field with 'tomsmith' on #username
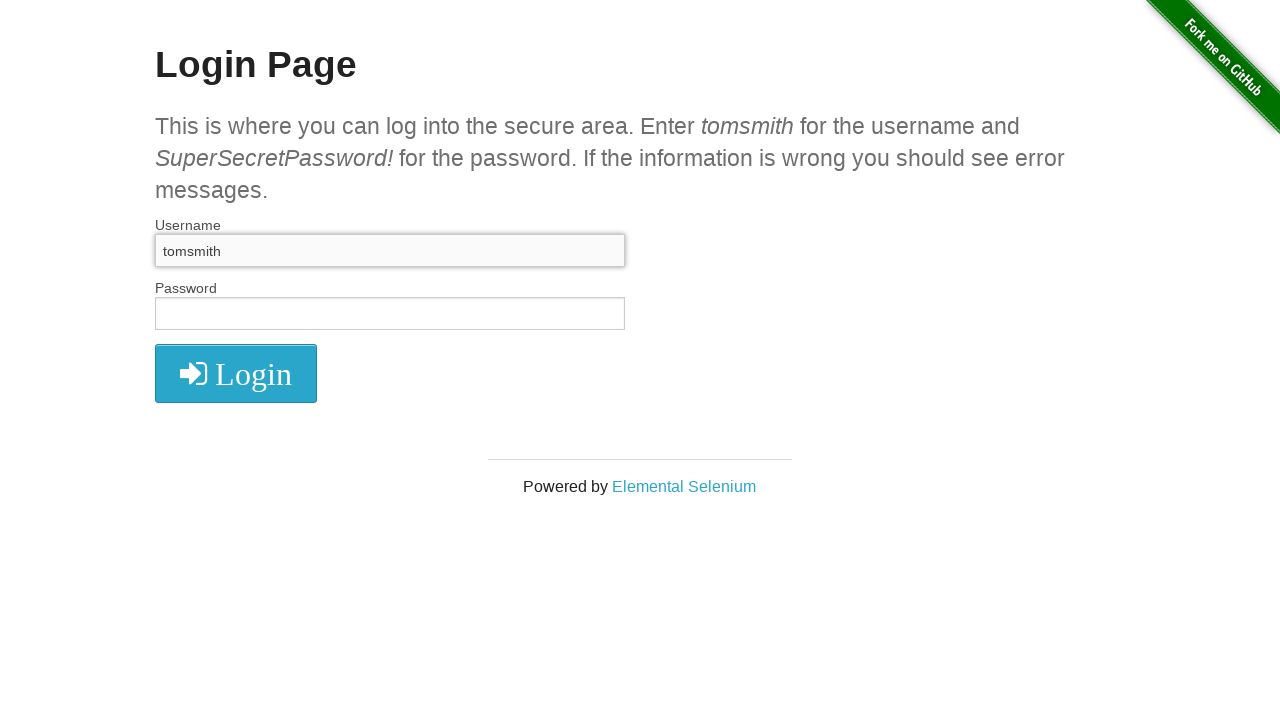

Filled password field with 'SuperSecretPassword' on #password
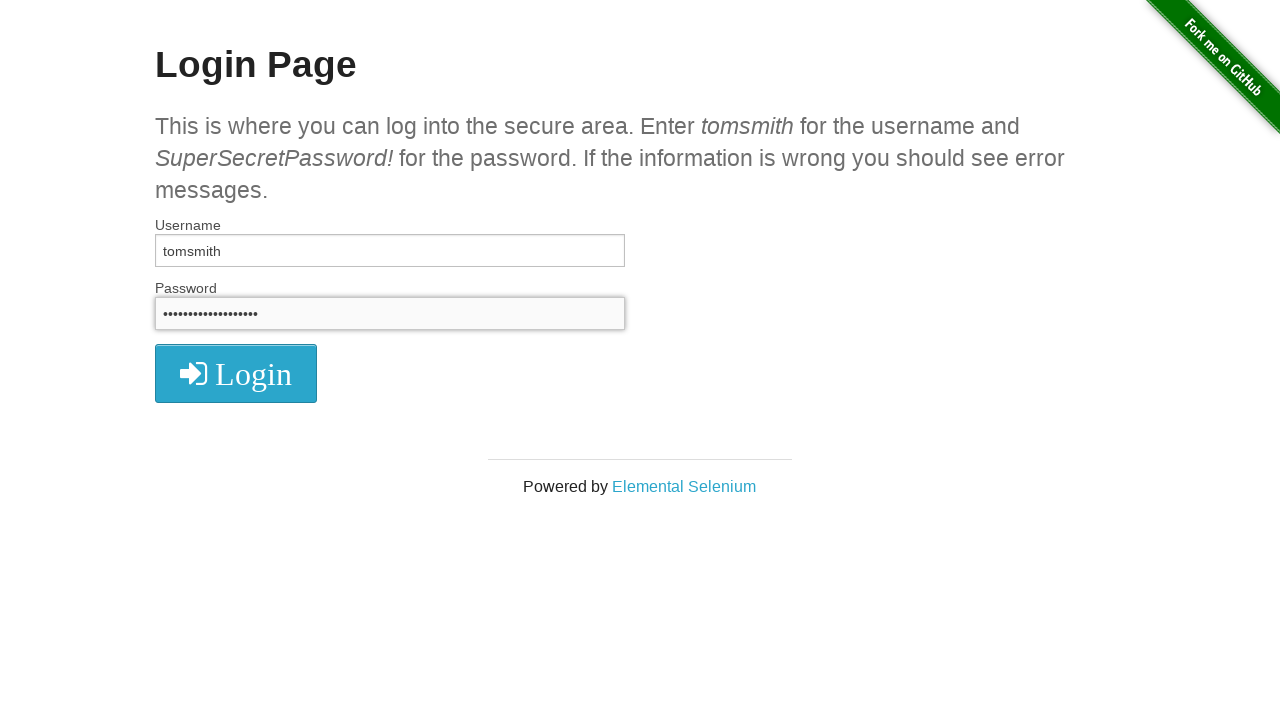

Clicked login button at (236, 374) on form[name='login'] button i
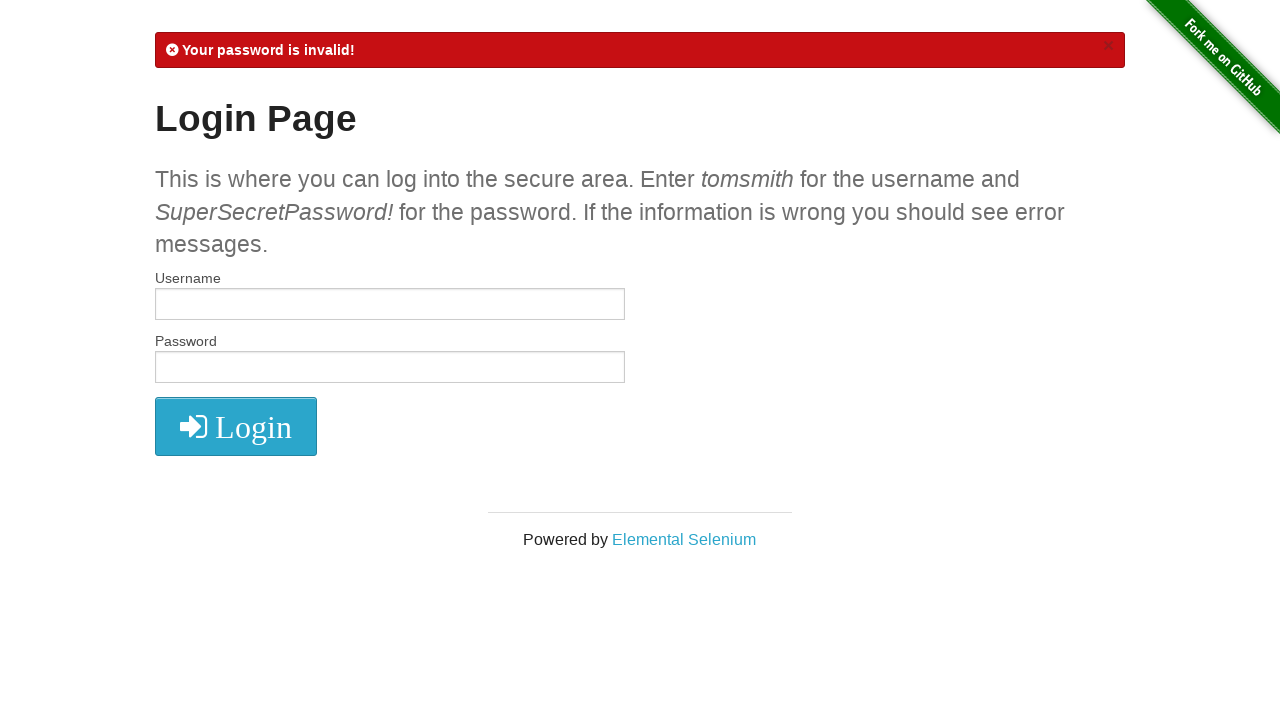

Verified error message 'Your password is invalid!' appeared
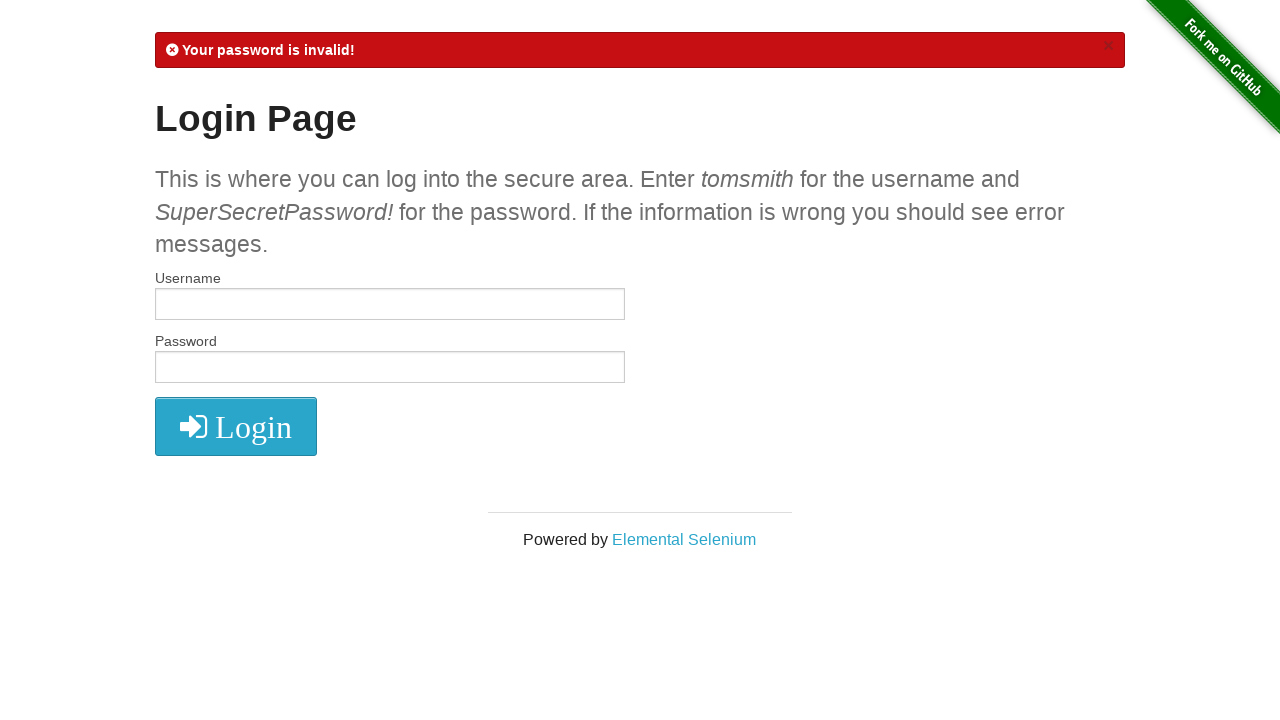

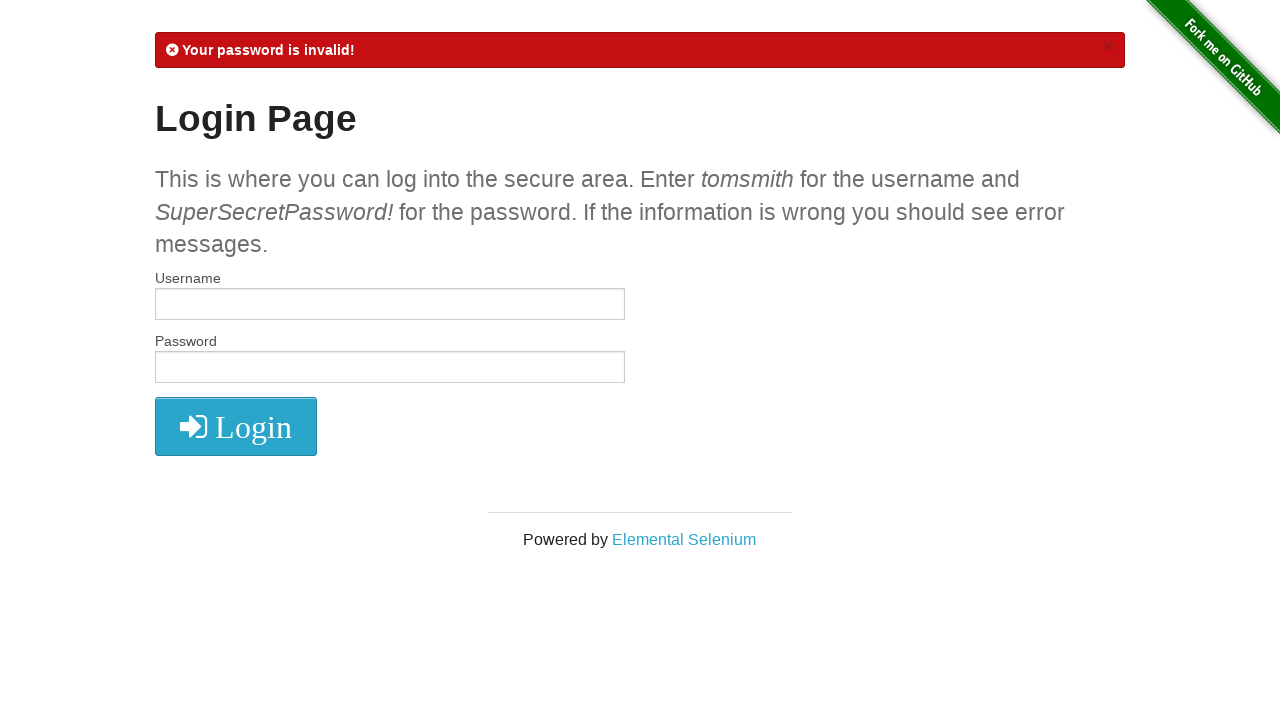